Tests navigation by clicking on a link on the Sauce Labs guinea pig test page and verifying that the browser navigates to a new page with a specific title.

Starting URL: https://saucelabs.com/test/guinea-pig

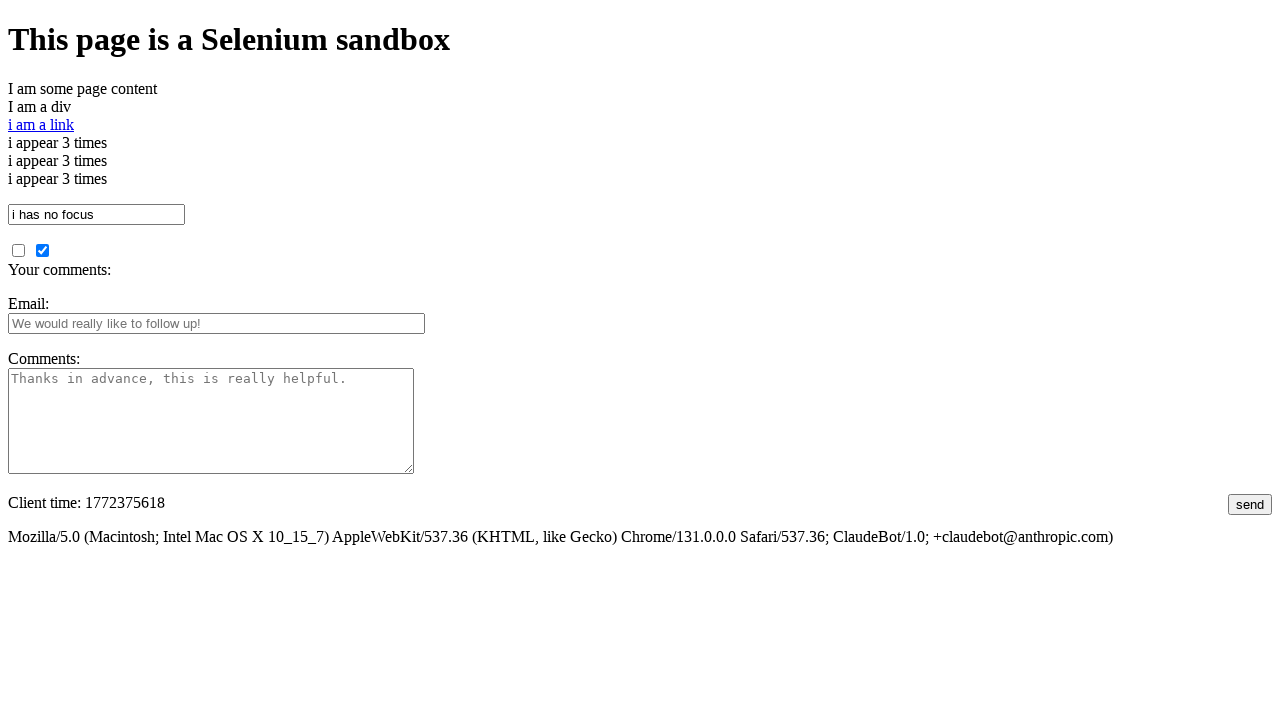

Clicked on the guinea pig link to navigate to new page at (41, 124) on #i\ am\ a\ link
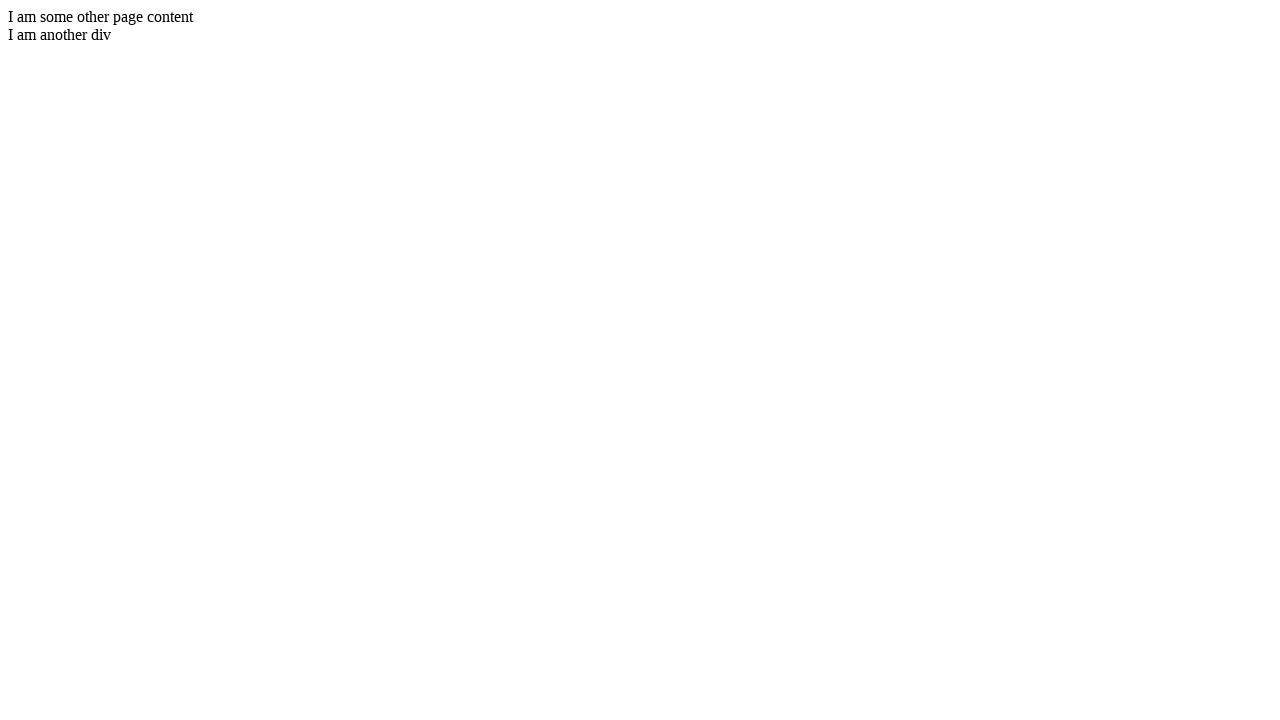

Waited for new page to load (domcontentloaded)
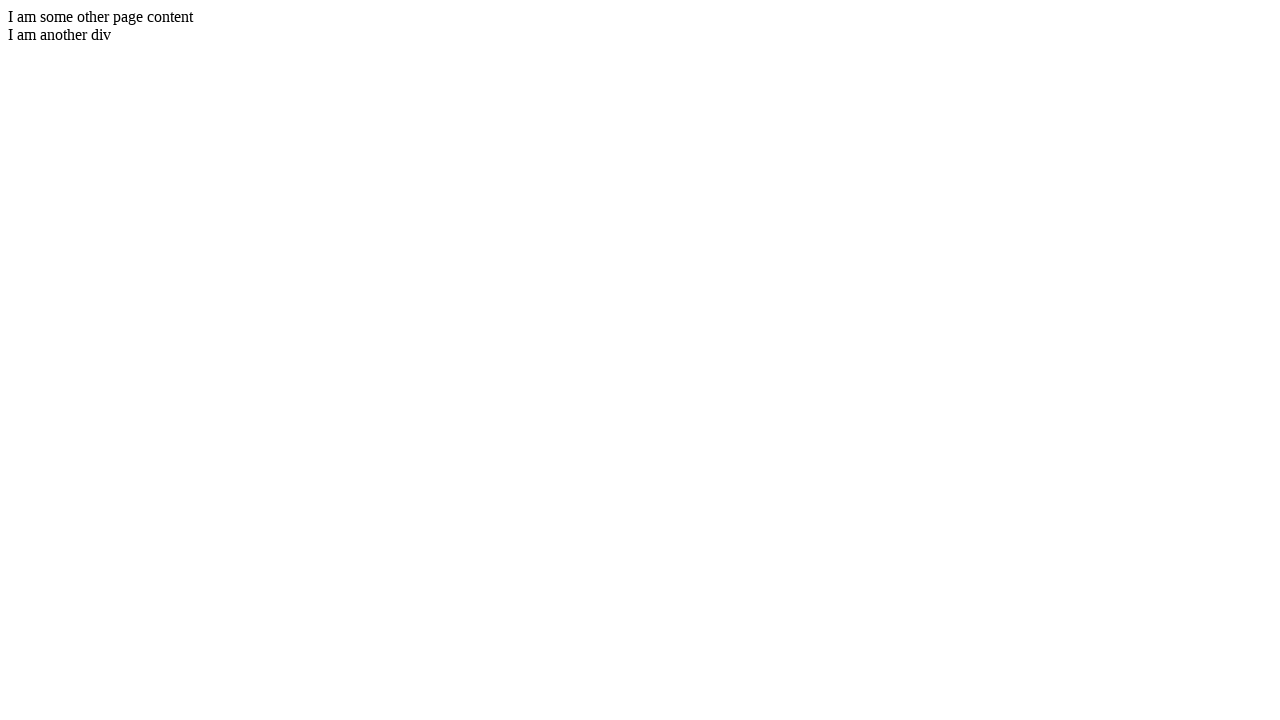

Verified page title is 'I am another page title - Sauce Labs'
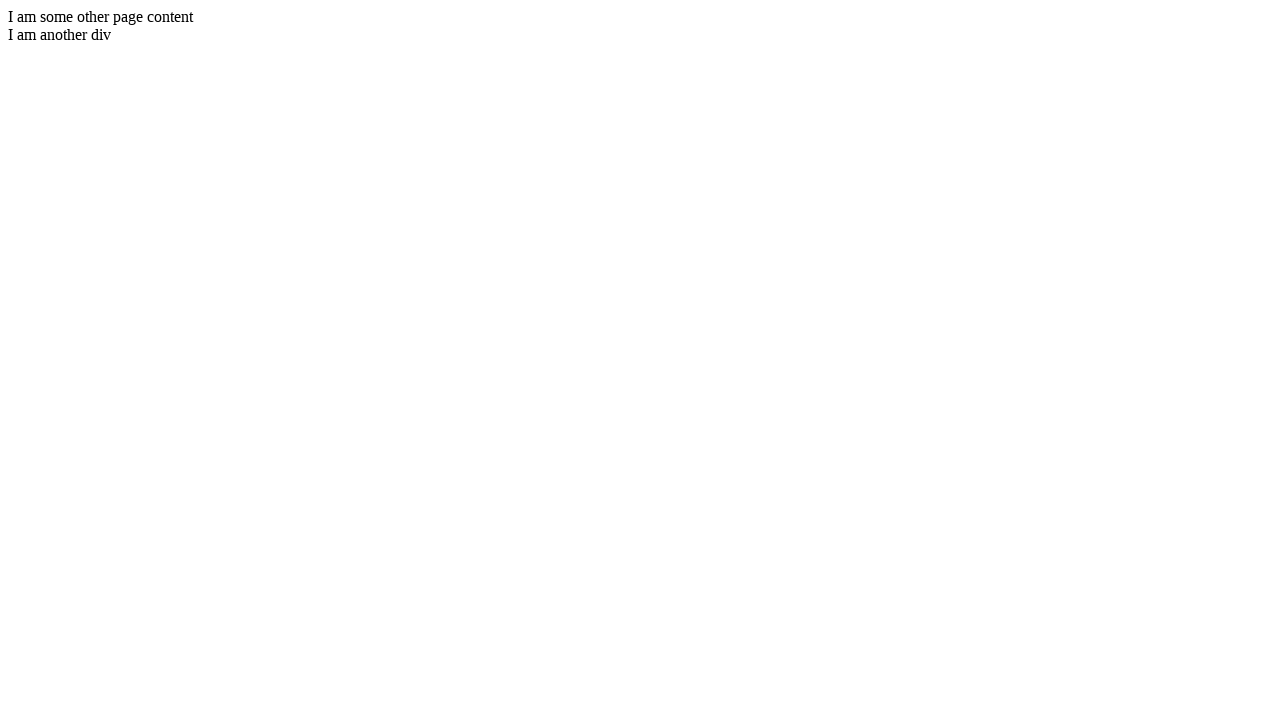

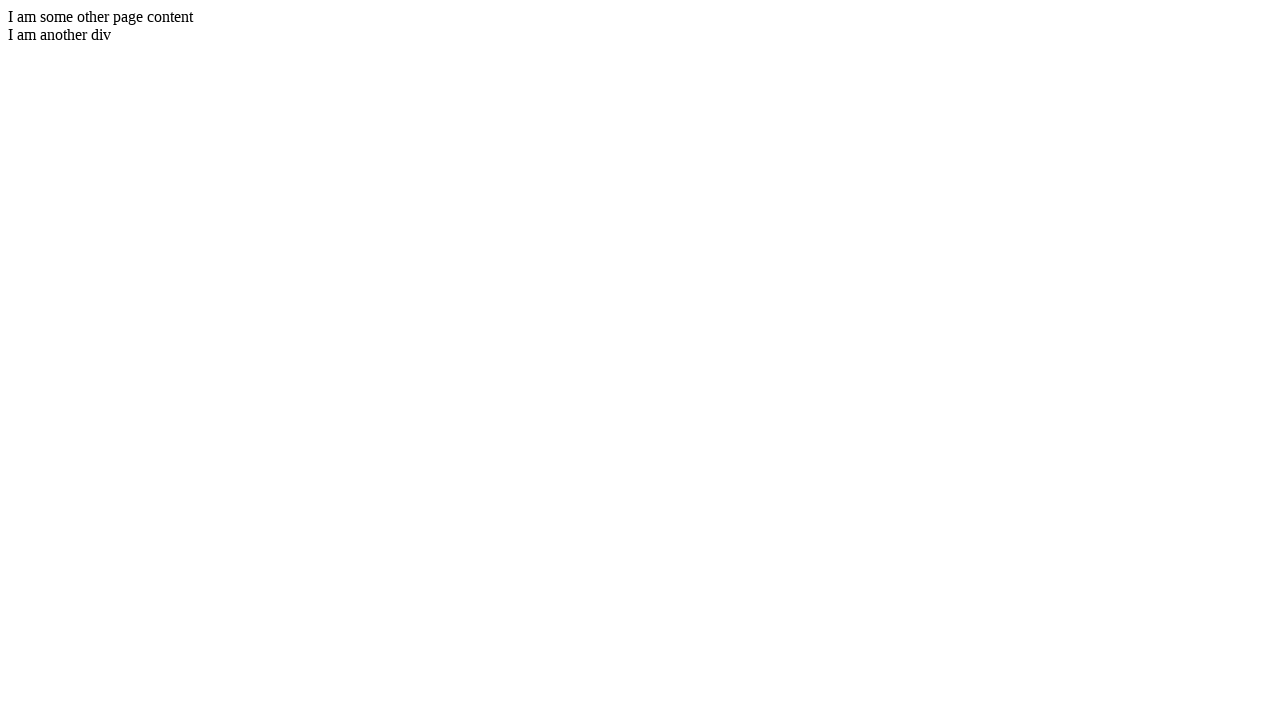